Tests handling of JavaScript regular alerts by clicking a button that triggers an alert and then accepting it

Starting URL: https://demoqa.com/alerts

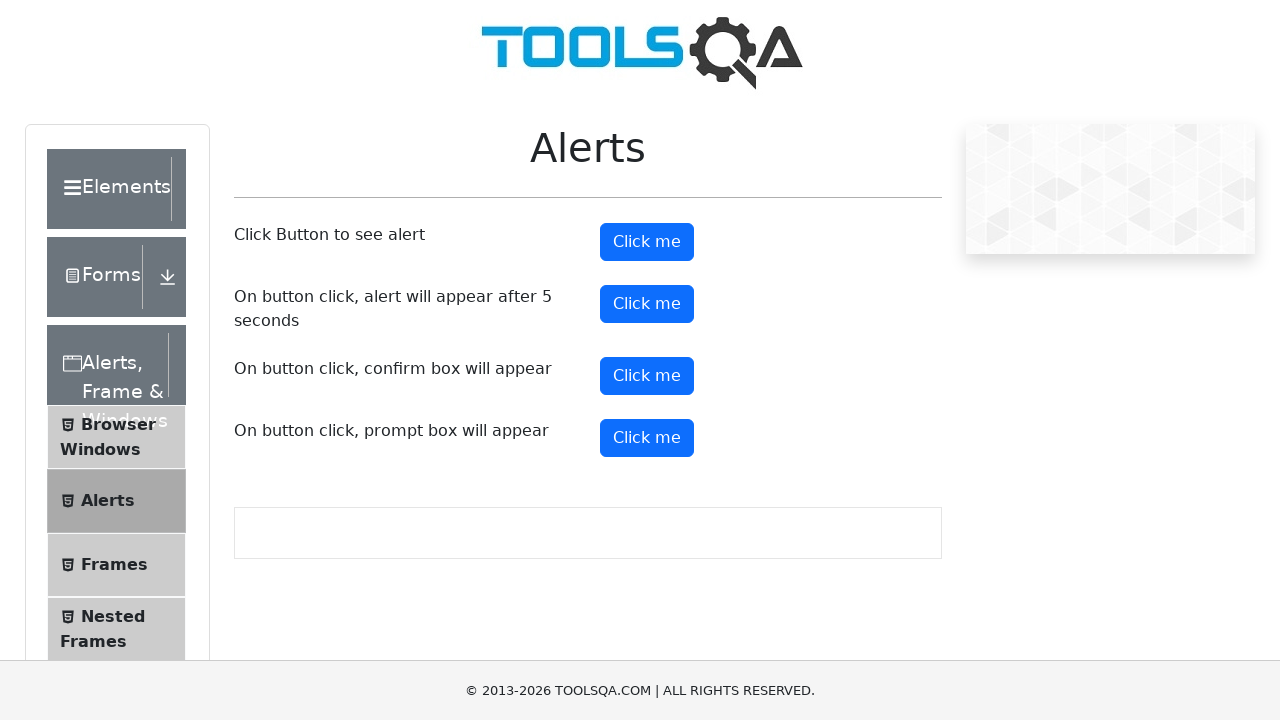

Clicked the regular alert button at (647, 242) on #alertButton
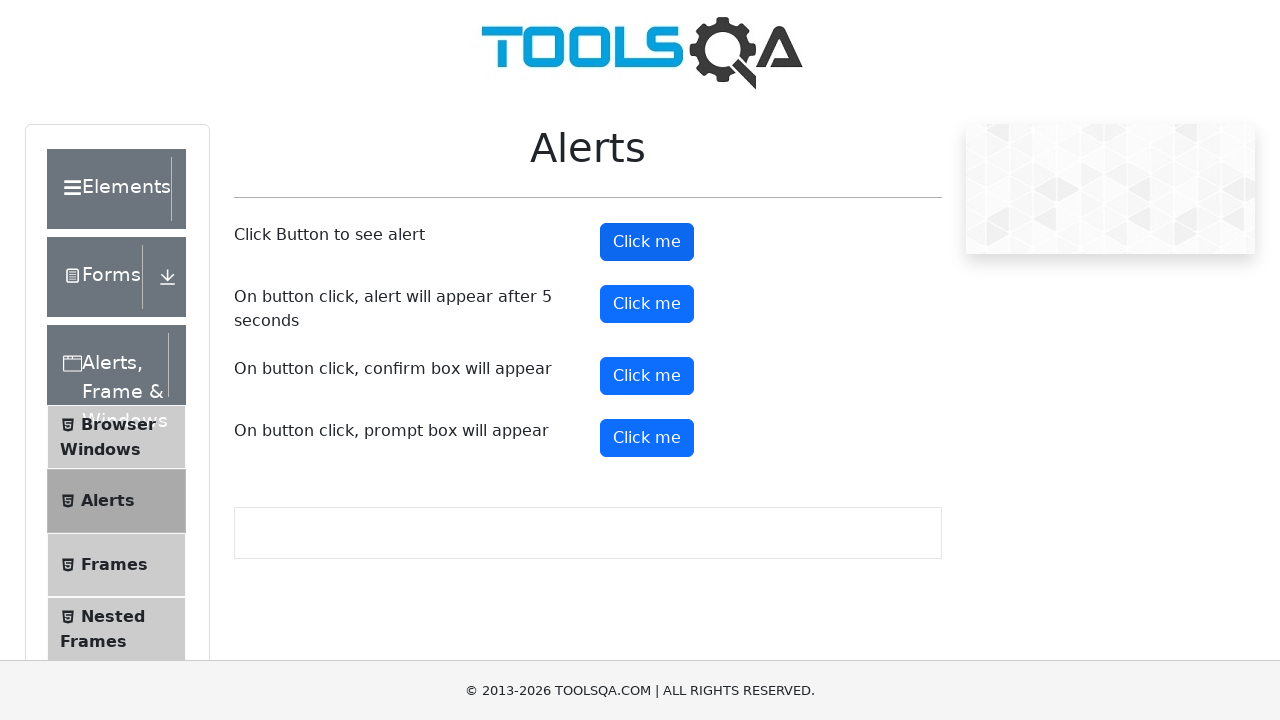

Set up dialog handler to accept alerts
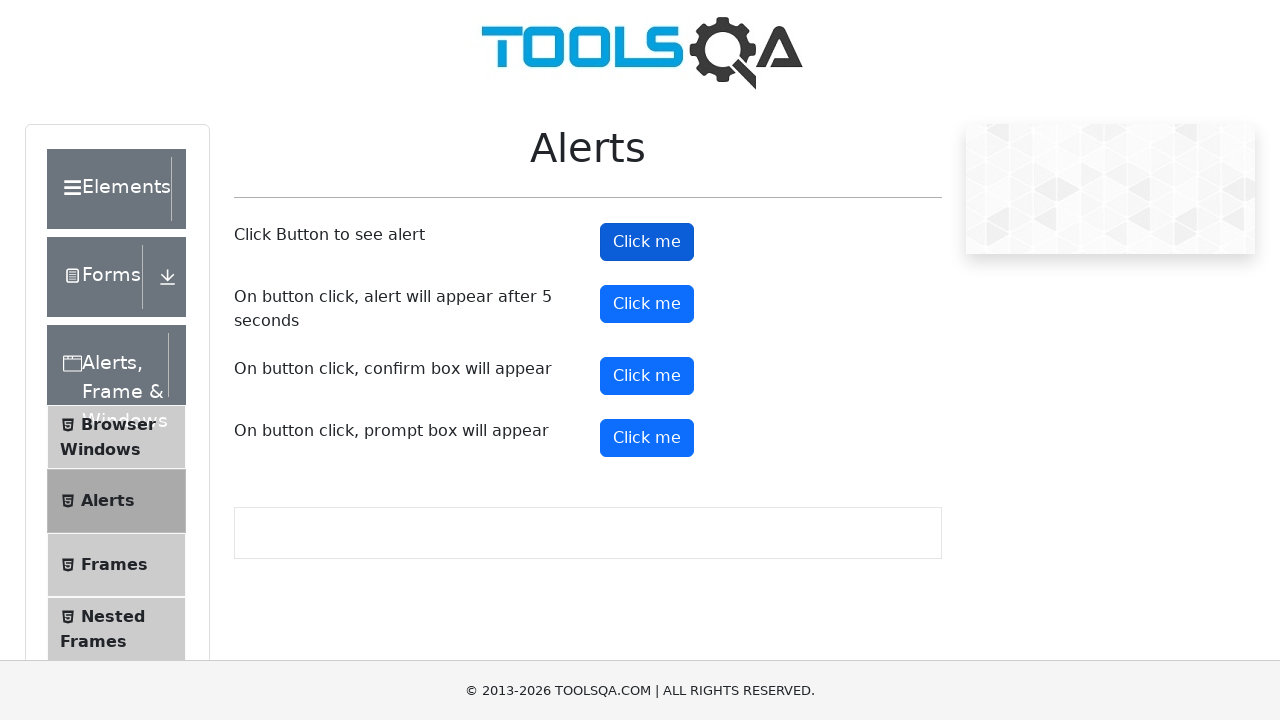

Configured named dialog handler function
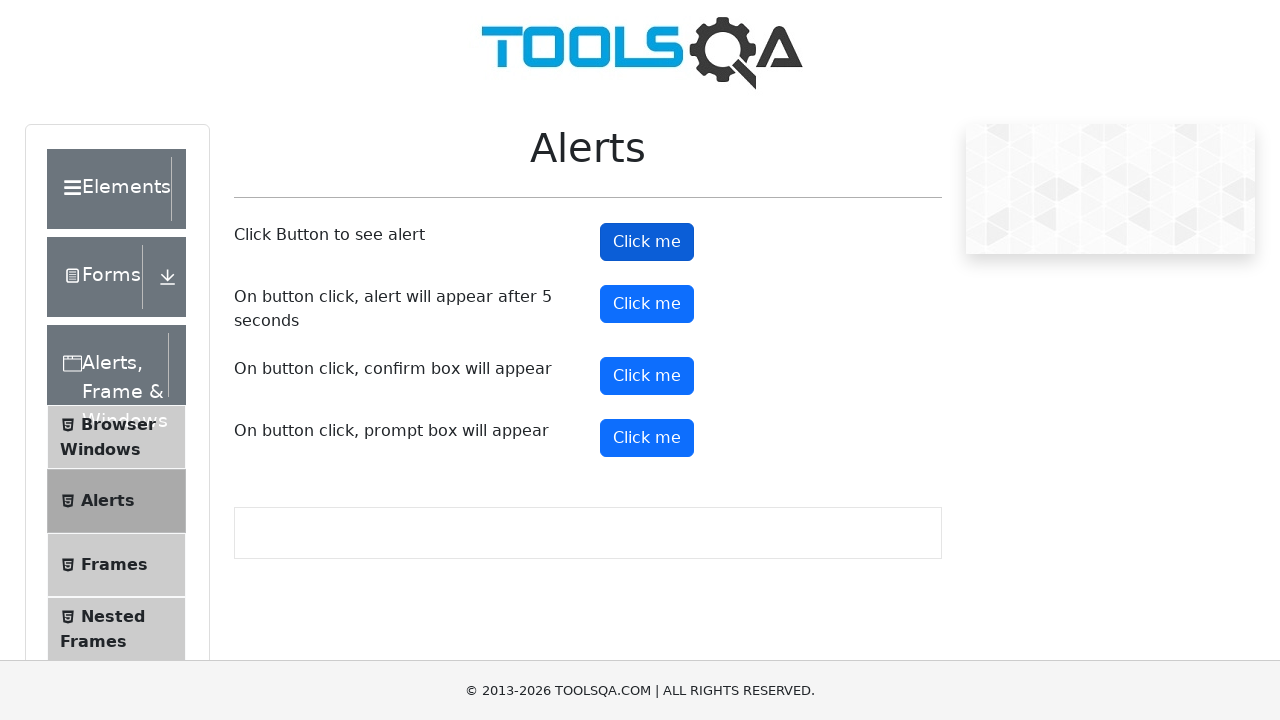

Clicked the regular alert button to trigger alert at (647, 242) on #alertButton
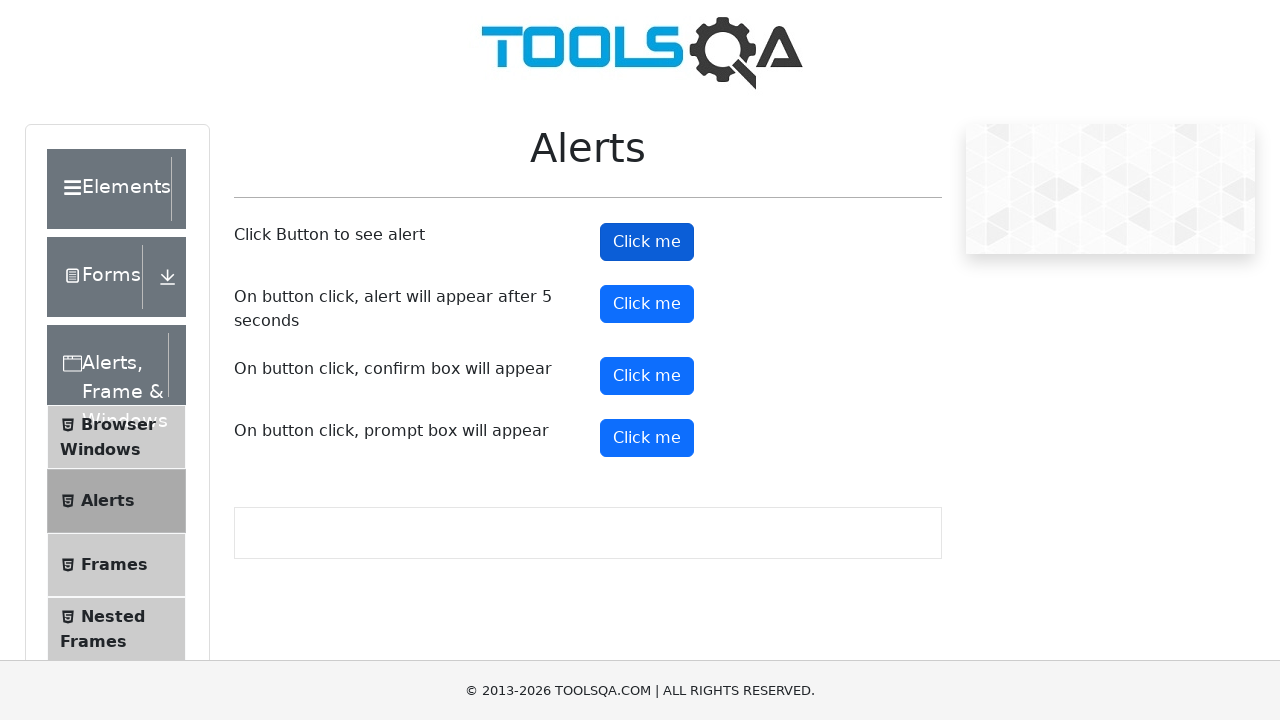

Waited 1000ms for alert to be processed
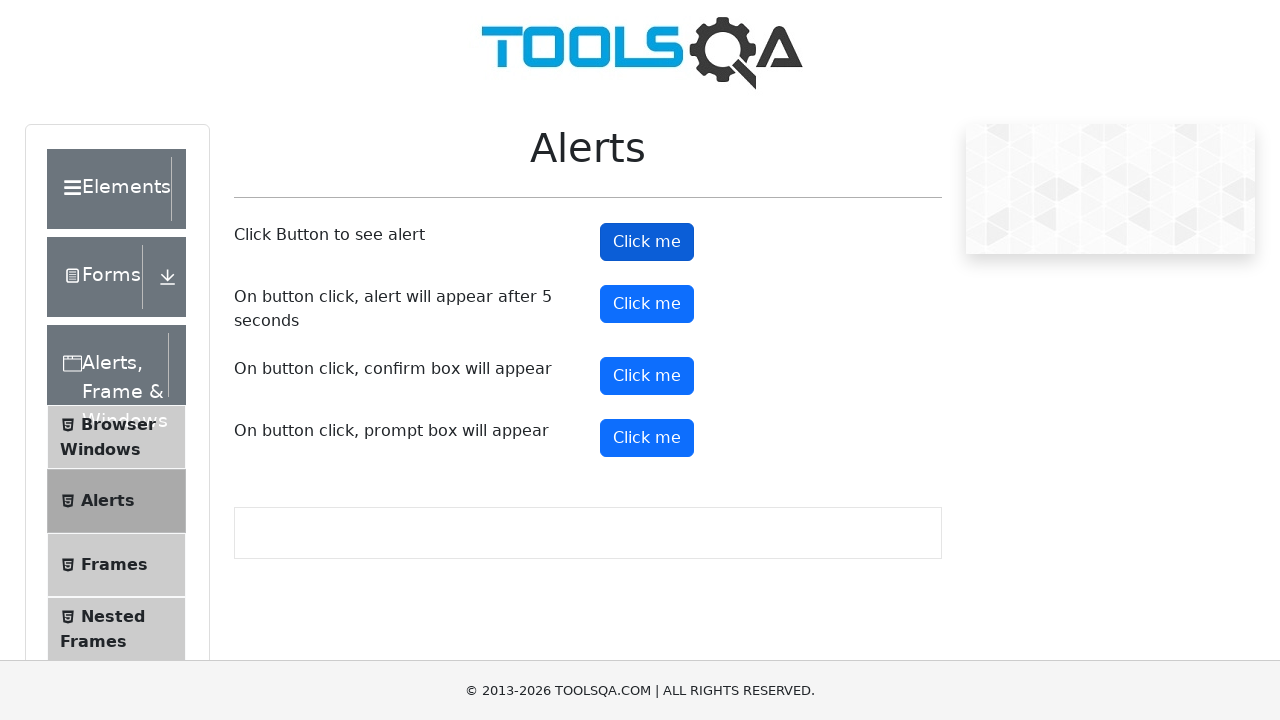

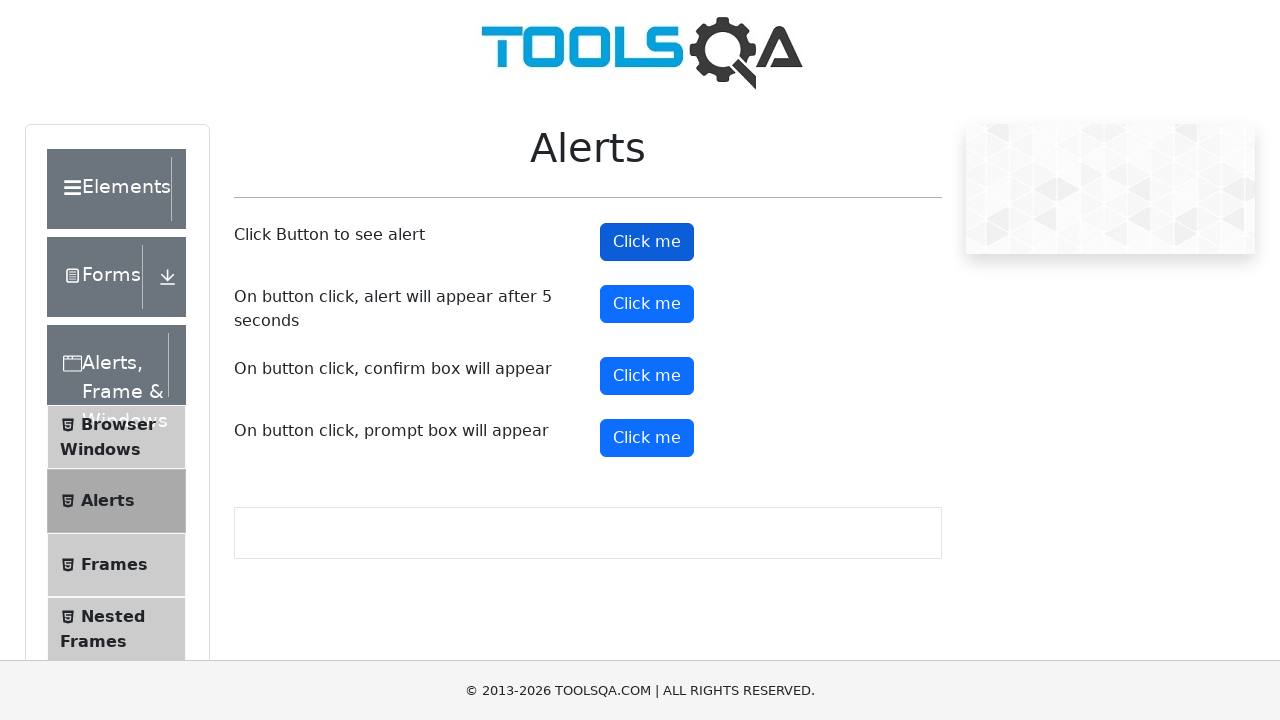